Navigates to getcalley.com and verifies the page loads at 1366x768 viewport size

Starting URL: https://www.getcalley.com/

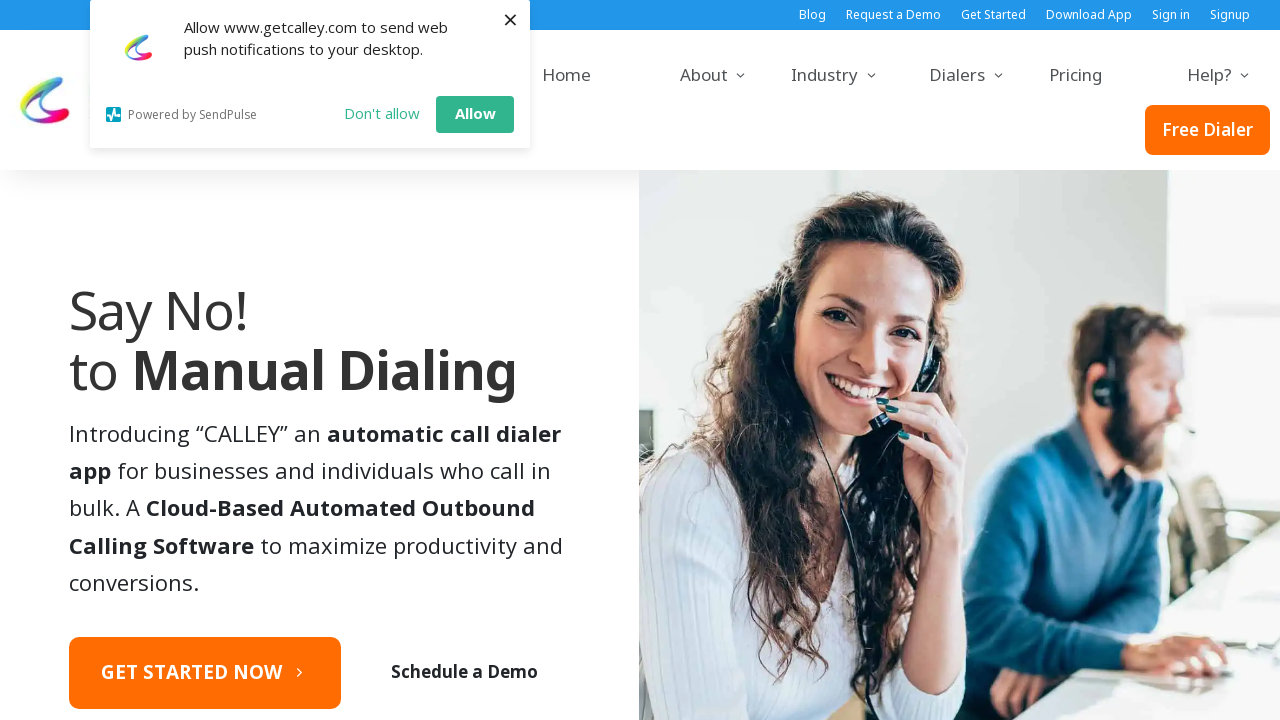

Set viewport size to 1366x768
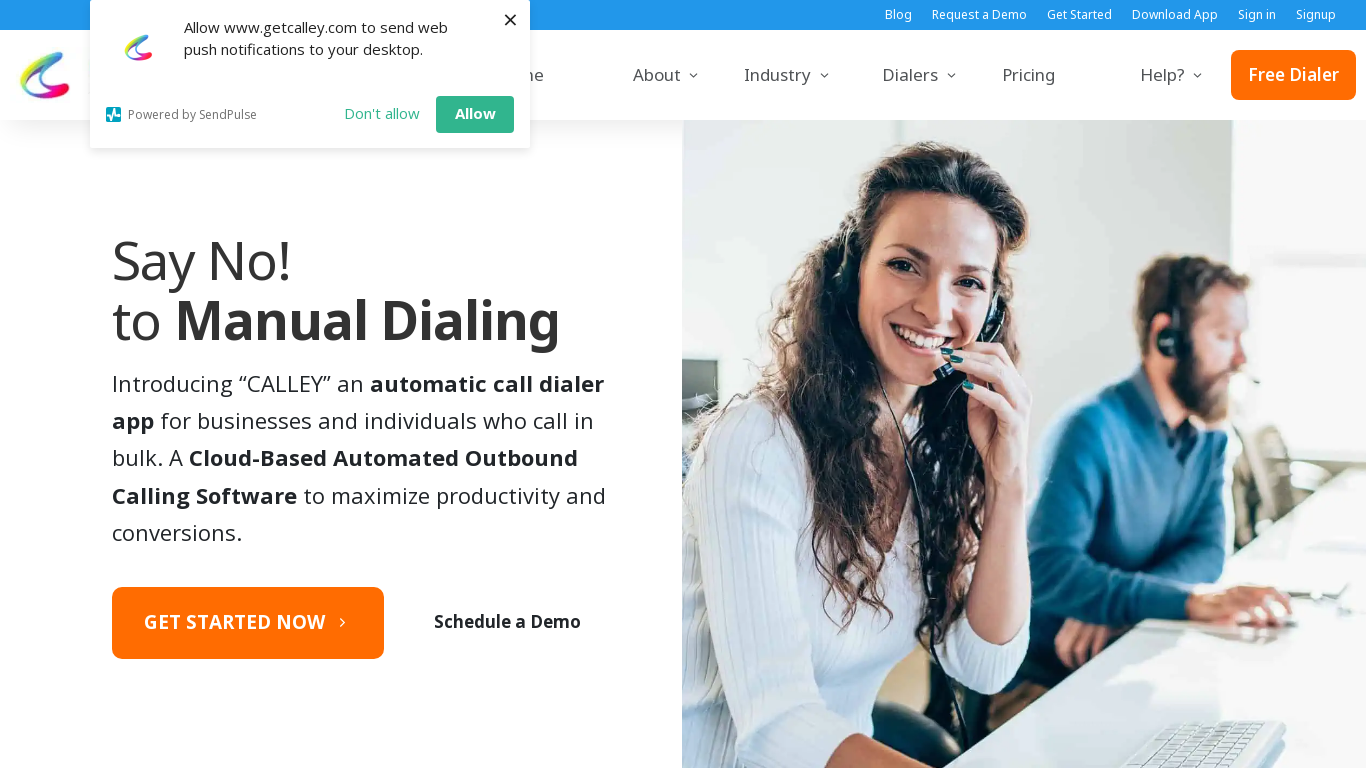

Page fully loaded at getcalley.com with networkidle state
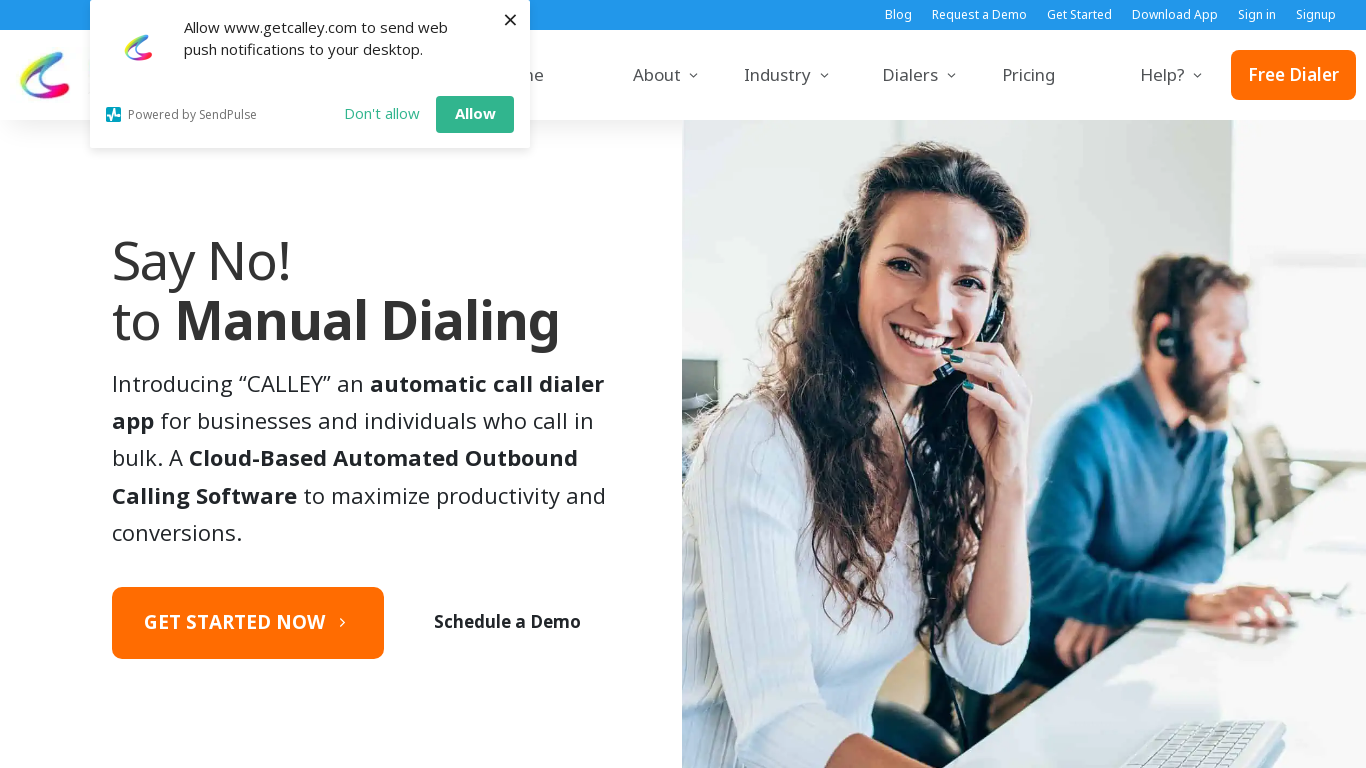

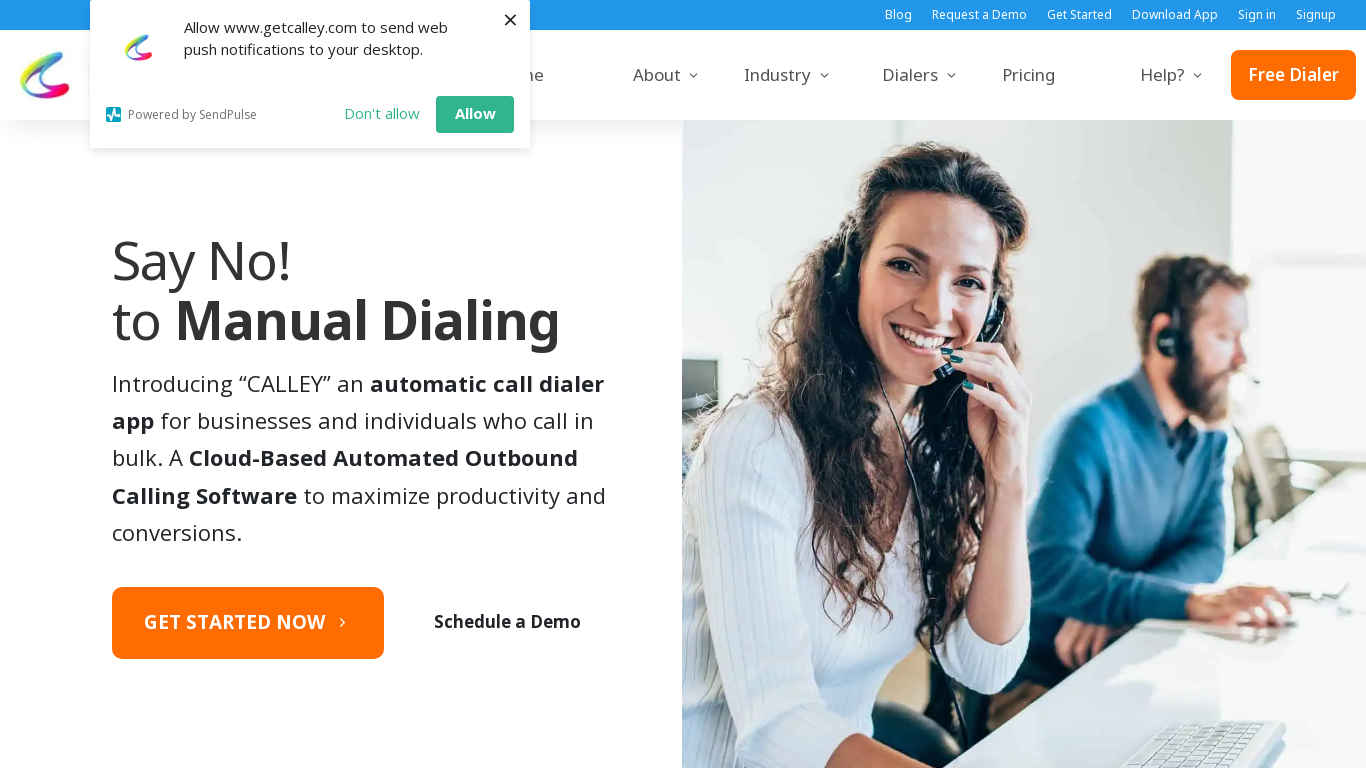